Navigates to MTS Belarus website and verifies that the online payment section elements are present on the page

Starting URL: https://www.mts.by/

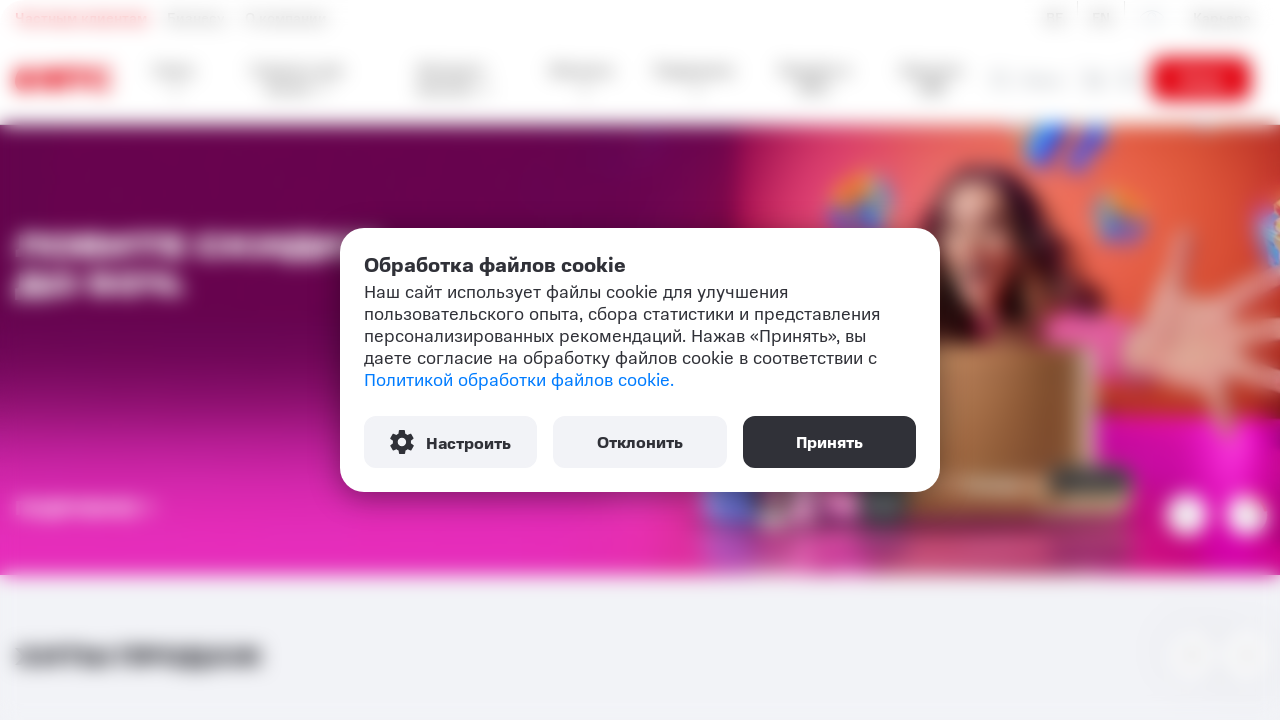

Navigated to MTS Belarus website
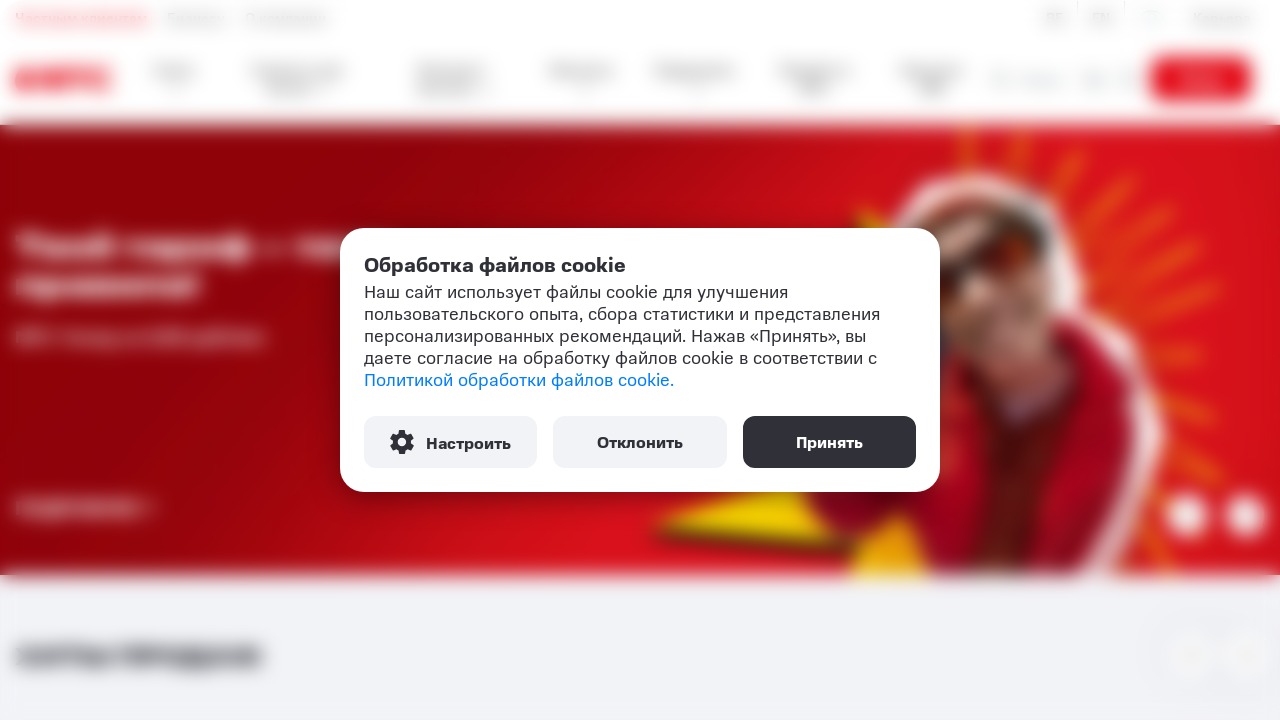

Online payment section elements loaded
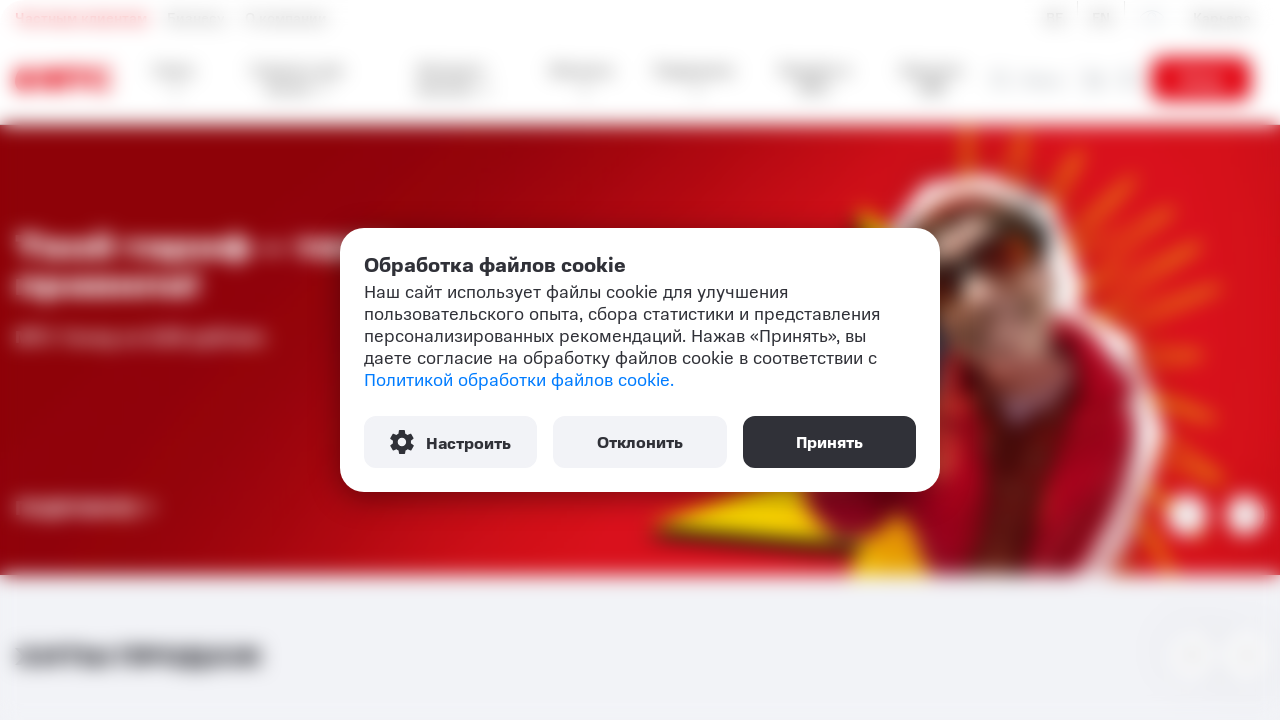

Verified that online payment section elements are present on the page
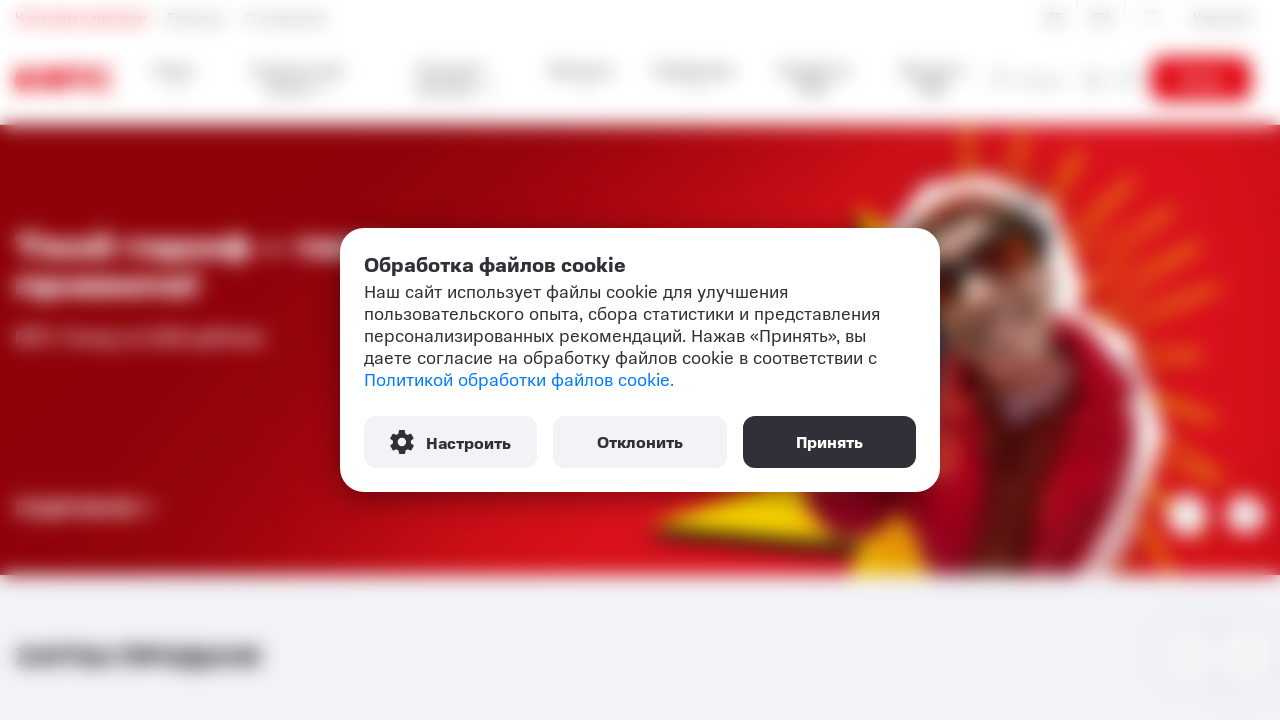

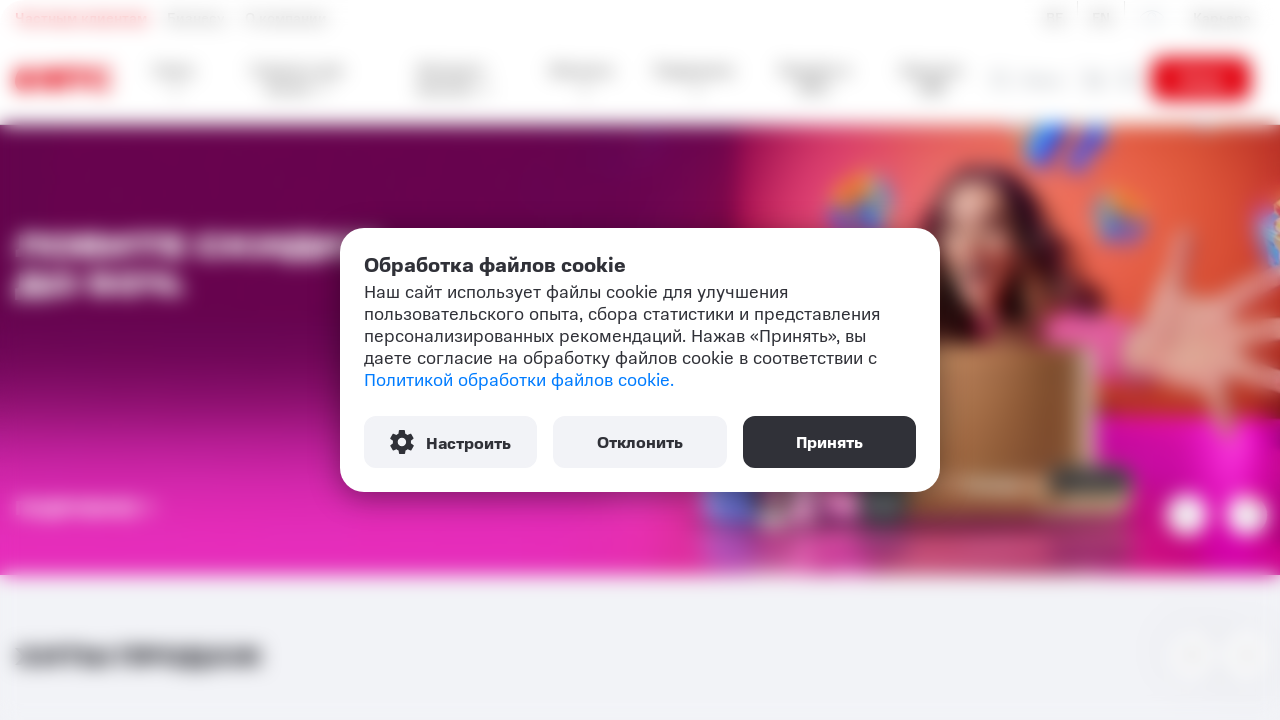